Searches for a product on ShopClues and clicks the first product in search results

Starting URL: https://www.shopclues.com/wholesale.html

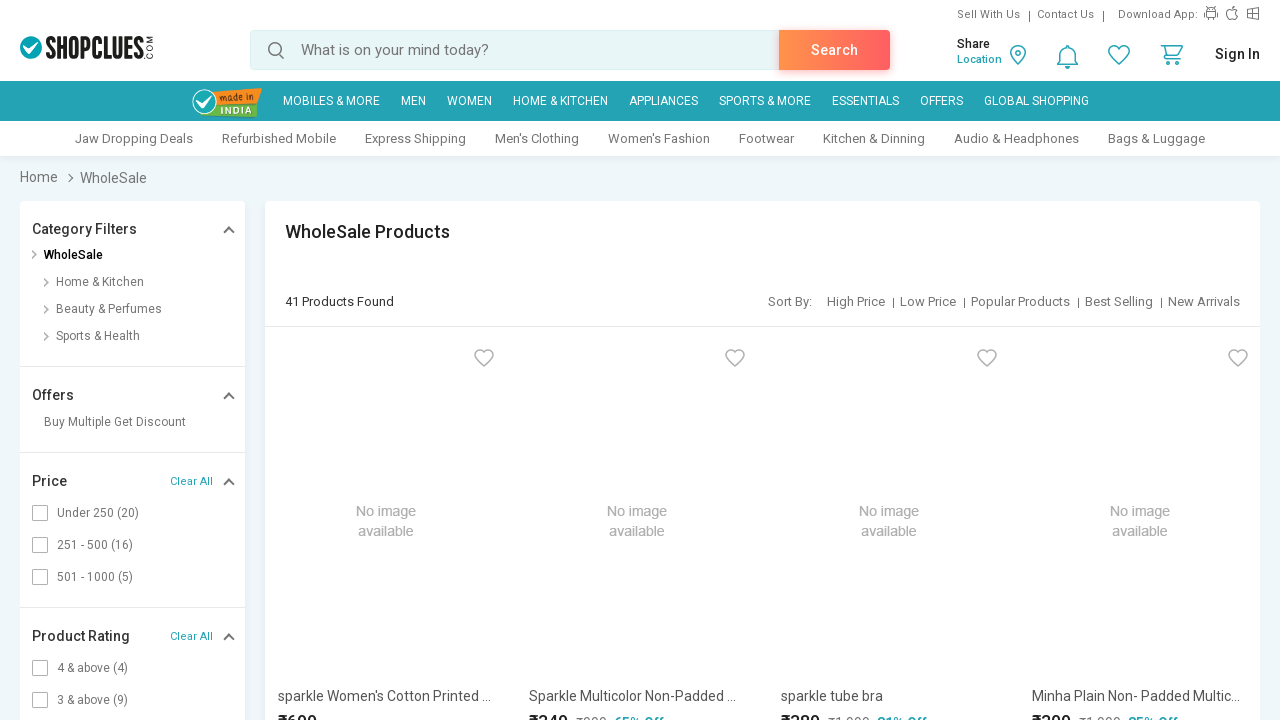

Filled search box with 'shoes' on #autocomplete
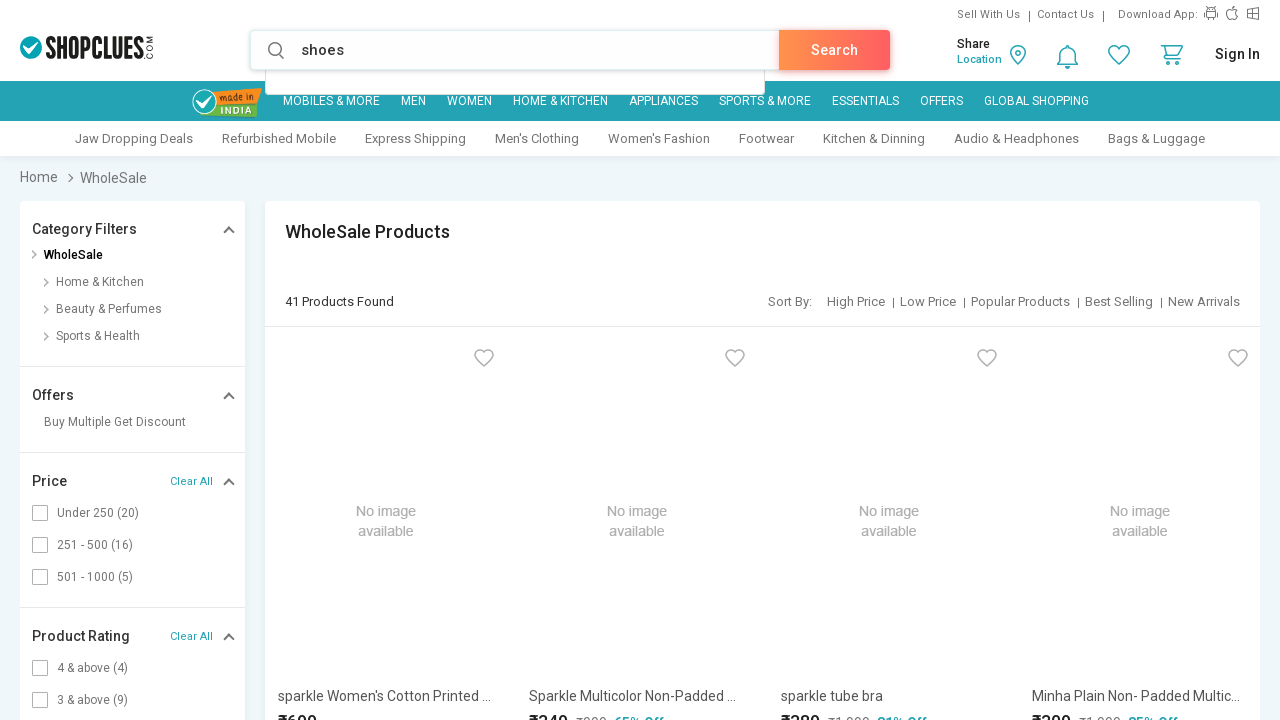

Pressed Enter to search for shoes on #autocomplete
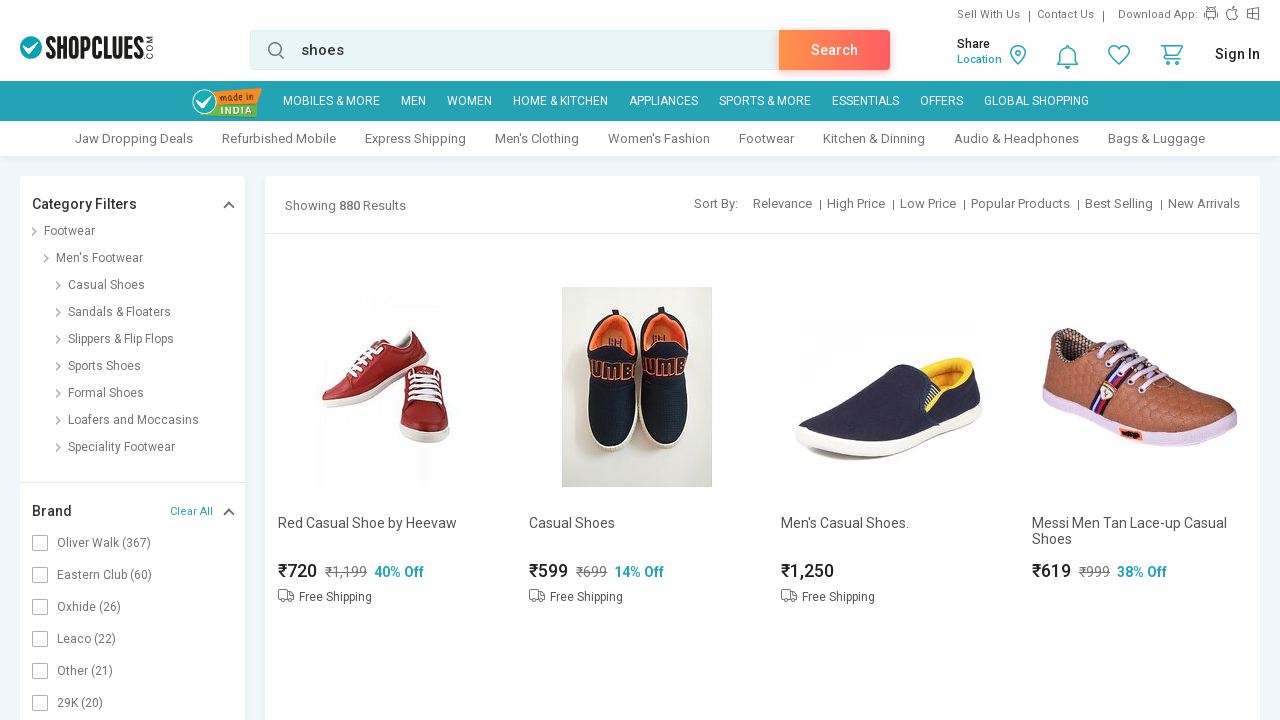

Search results loaded
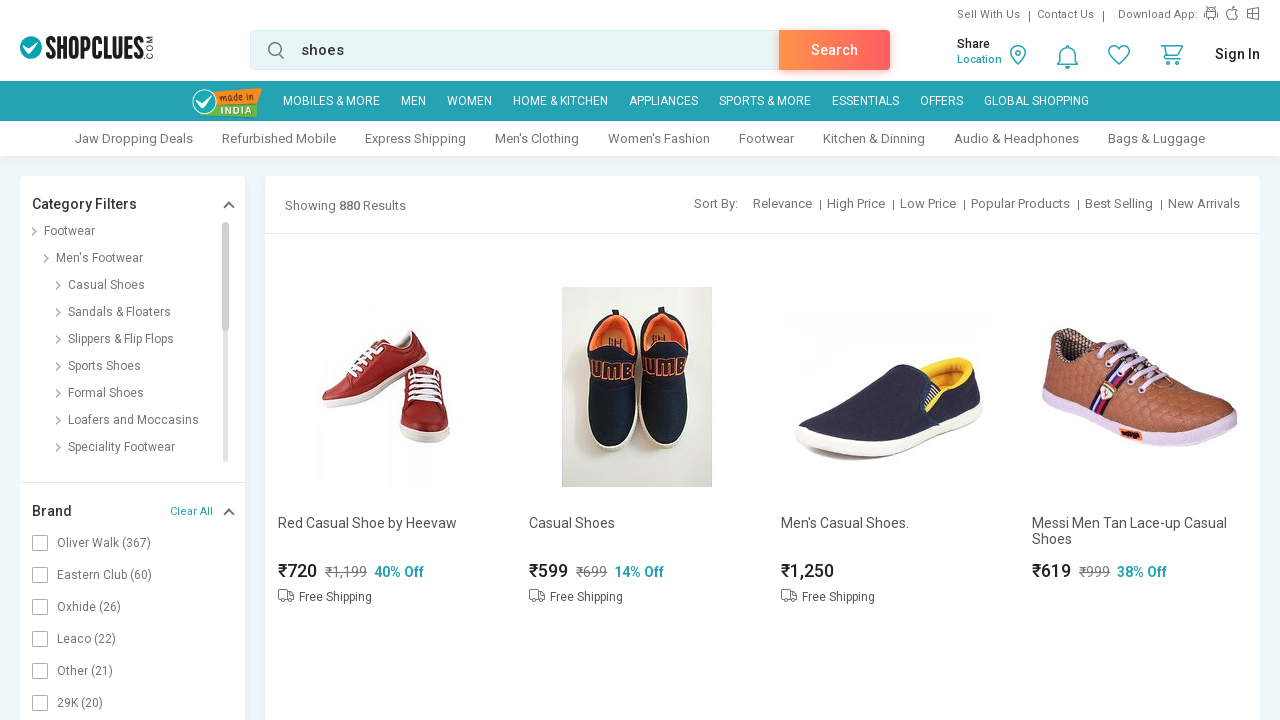

Clicked first product in search results at (782, 204) on (//div[contains(@class, 'column')])[1]//a
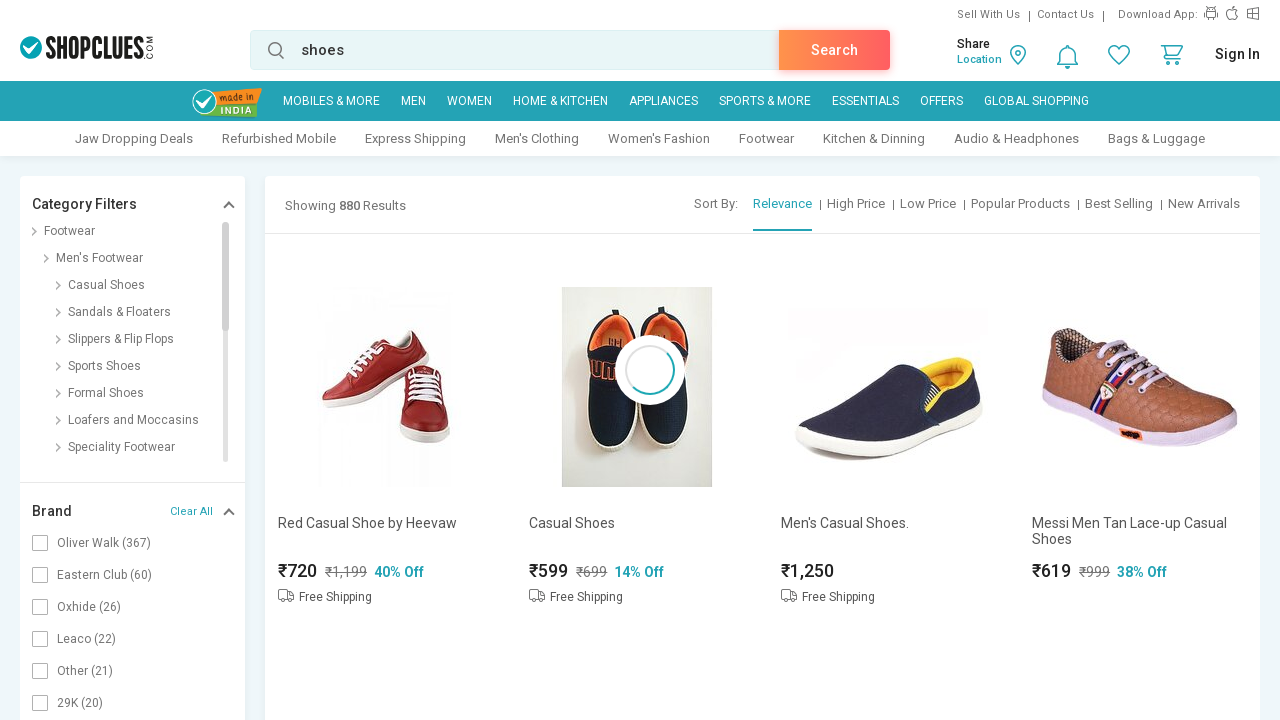

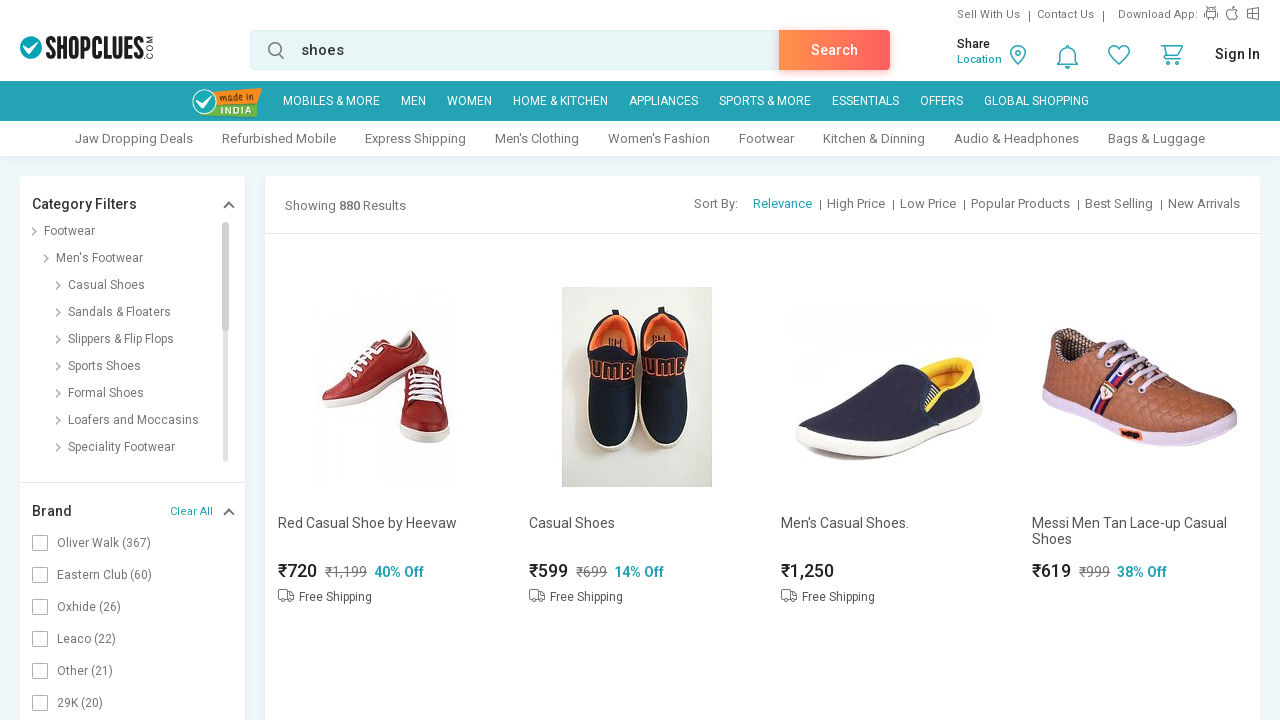